Tests navigation through an e-commerce demo site, clicking through product pages and adding items to cart while measuring performance with blocked network resources

Starting URL: https://rahulshettyacademy.com/angularAppdemo

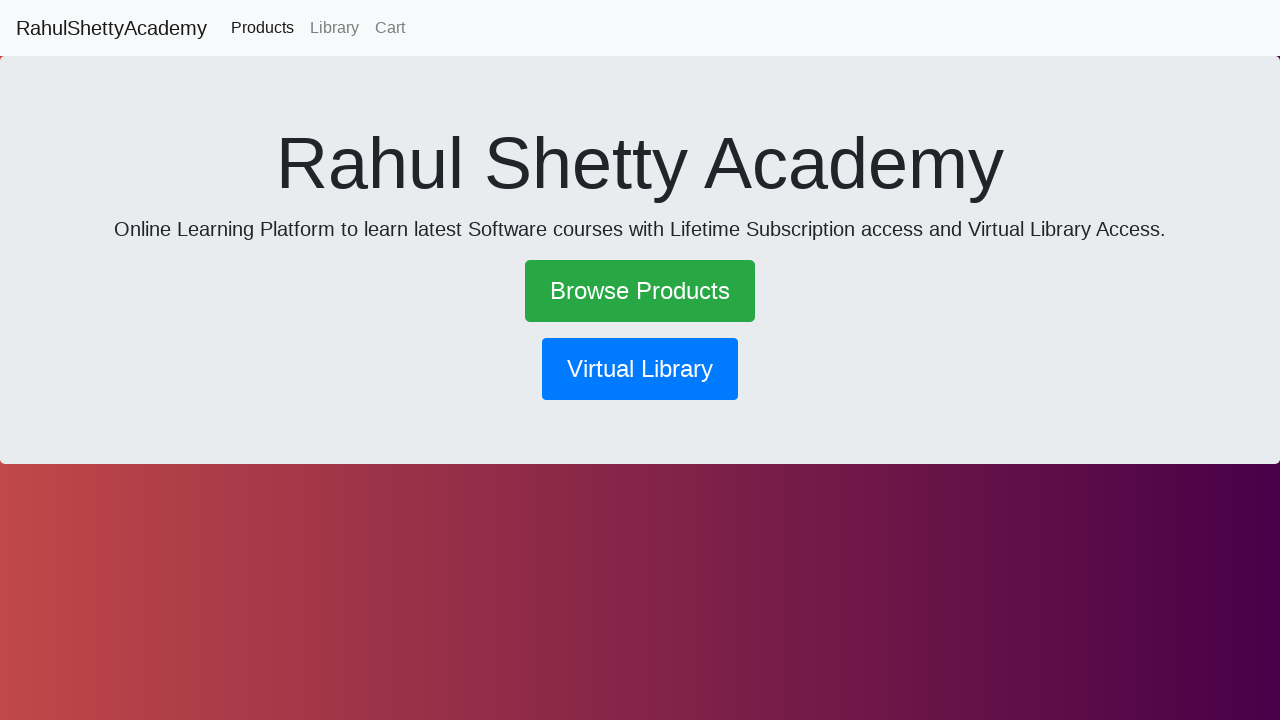

Clicked success button to navigate through e-commerce site at (640, 291) on .btn.btn-lg.btn-success
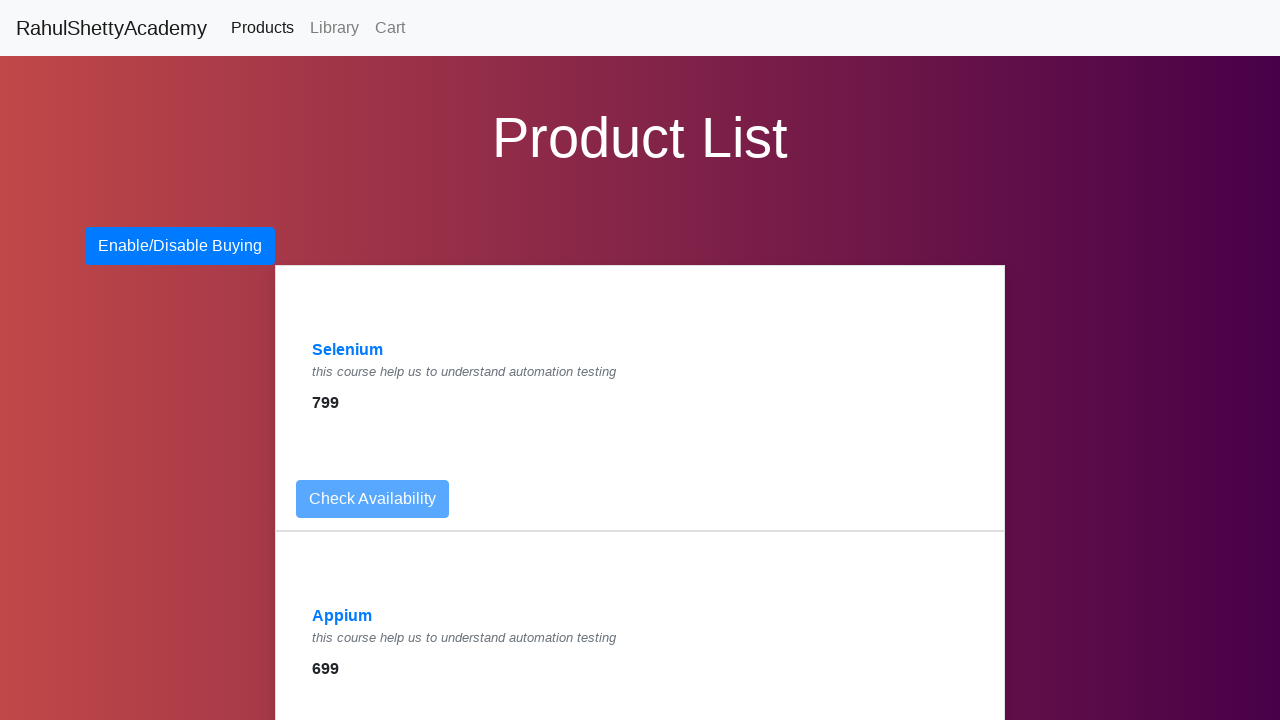

Clicked on Selenium product link at (348, 350) on text=Selenium
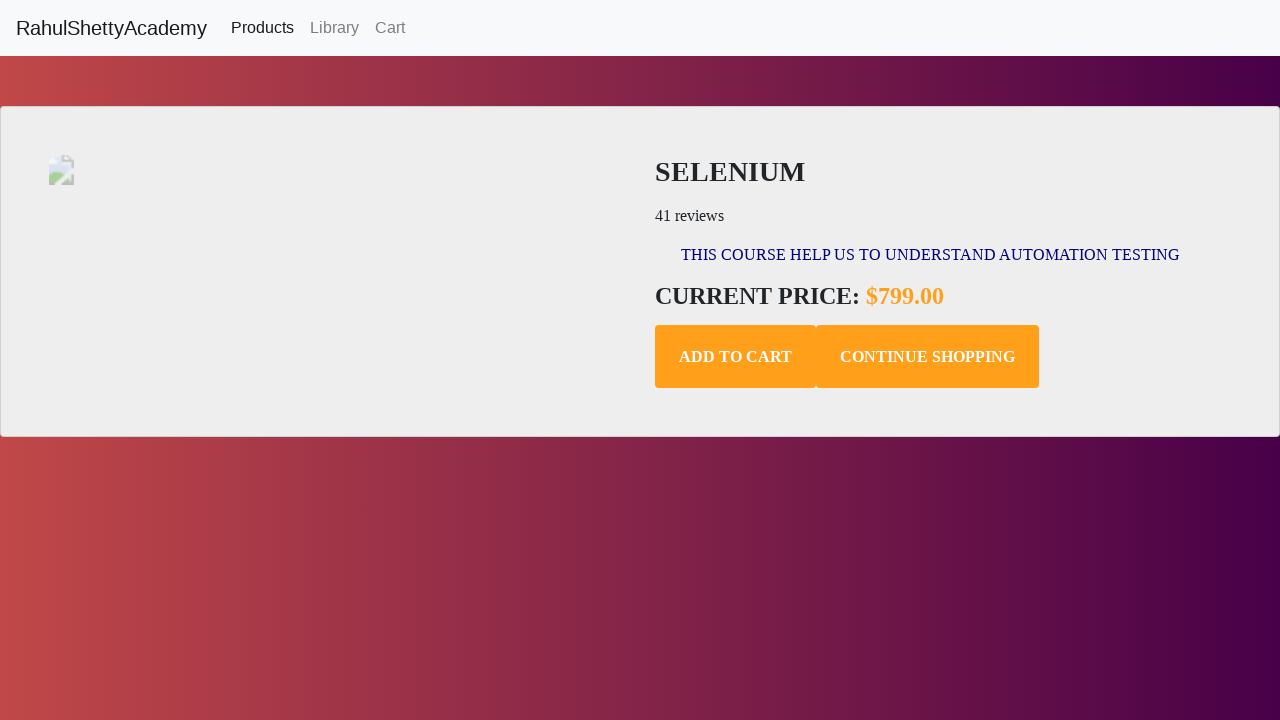

Added product item to shopping cart at (736, 357) on .add-to-cart
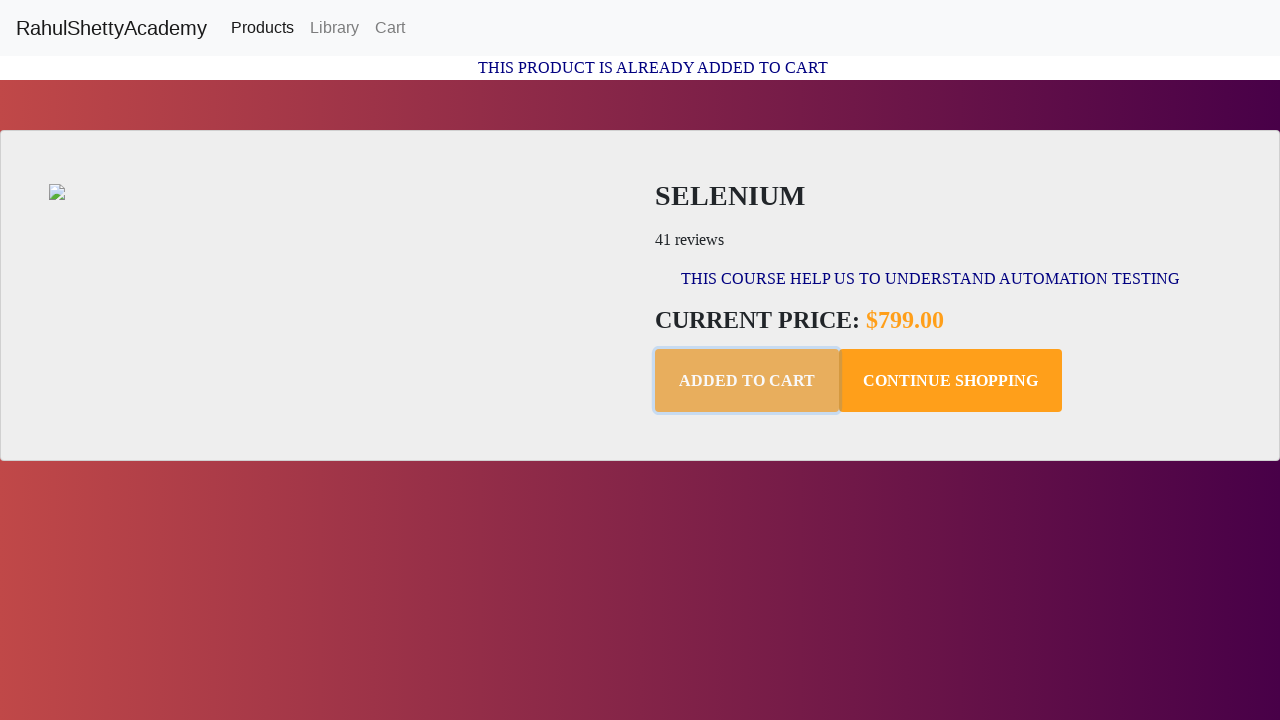

Waited for page to stabilize after adding to cart
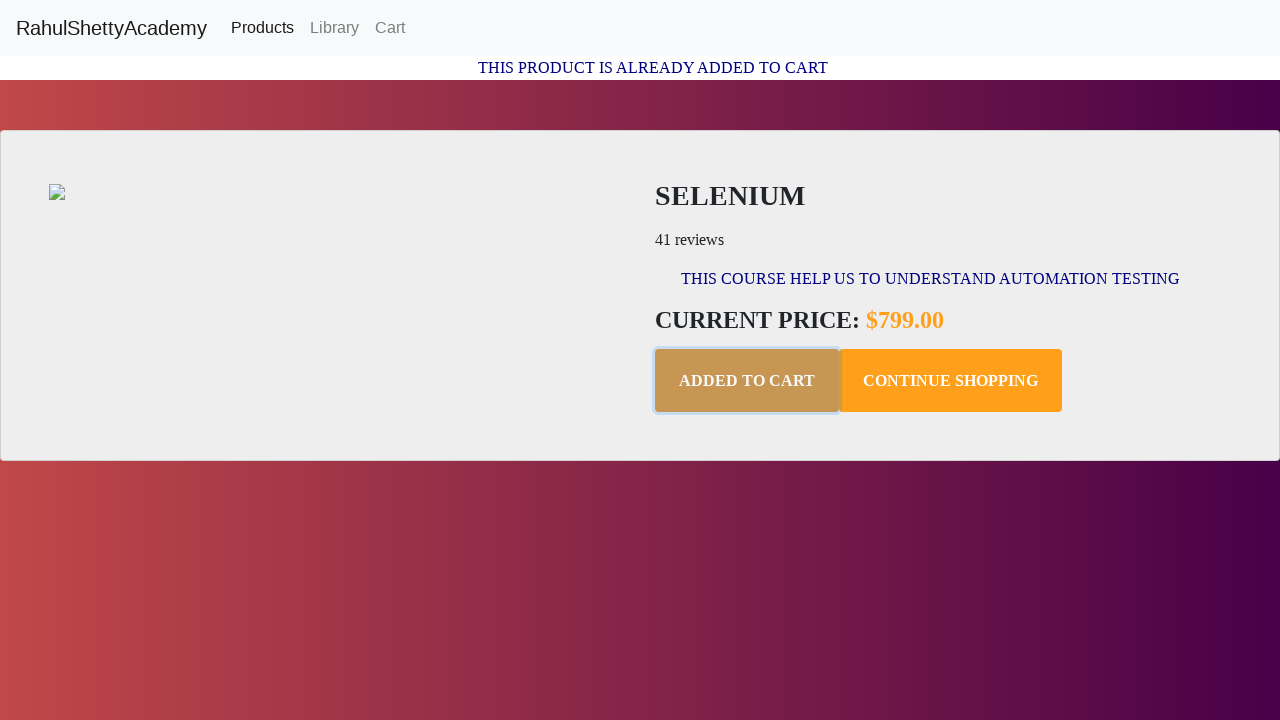

Retrieved product description text: this course help us to understand automation testing
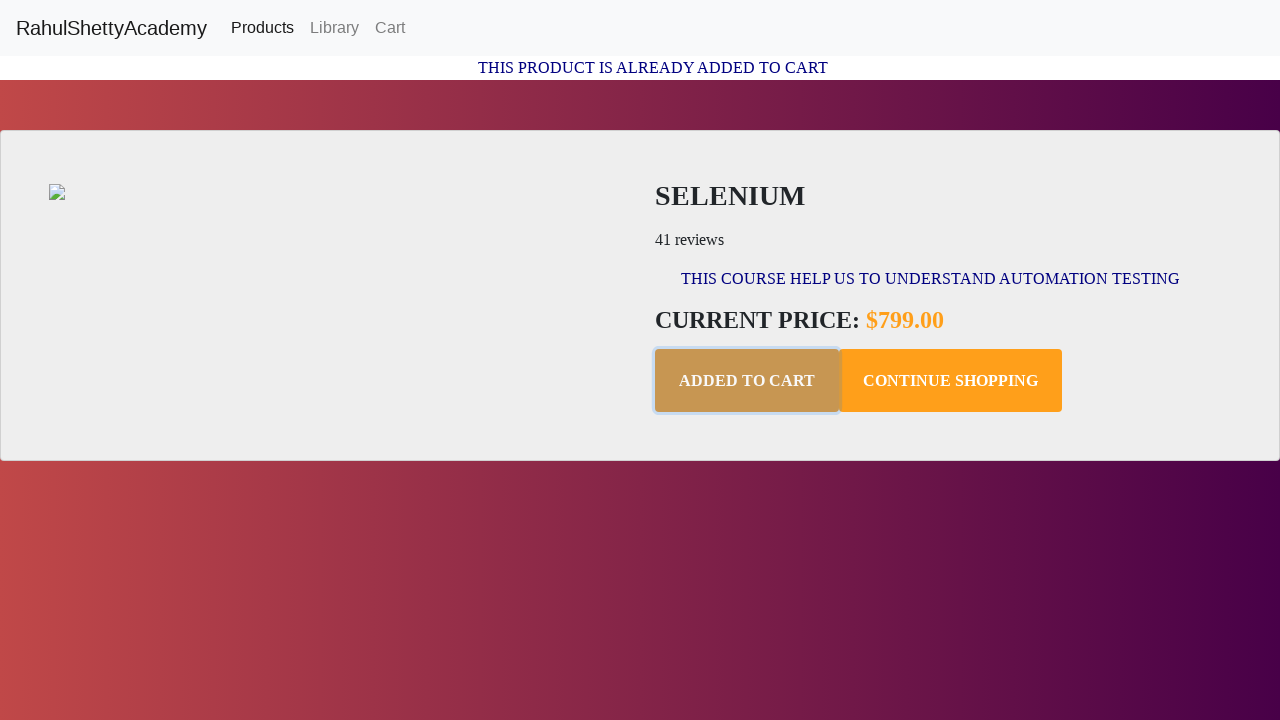

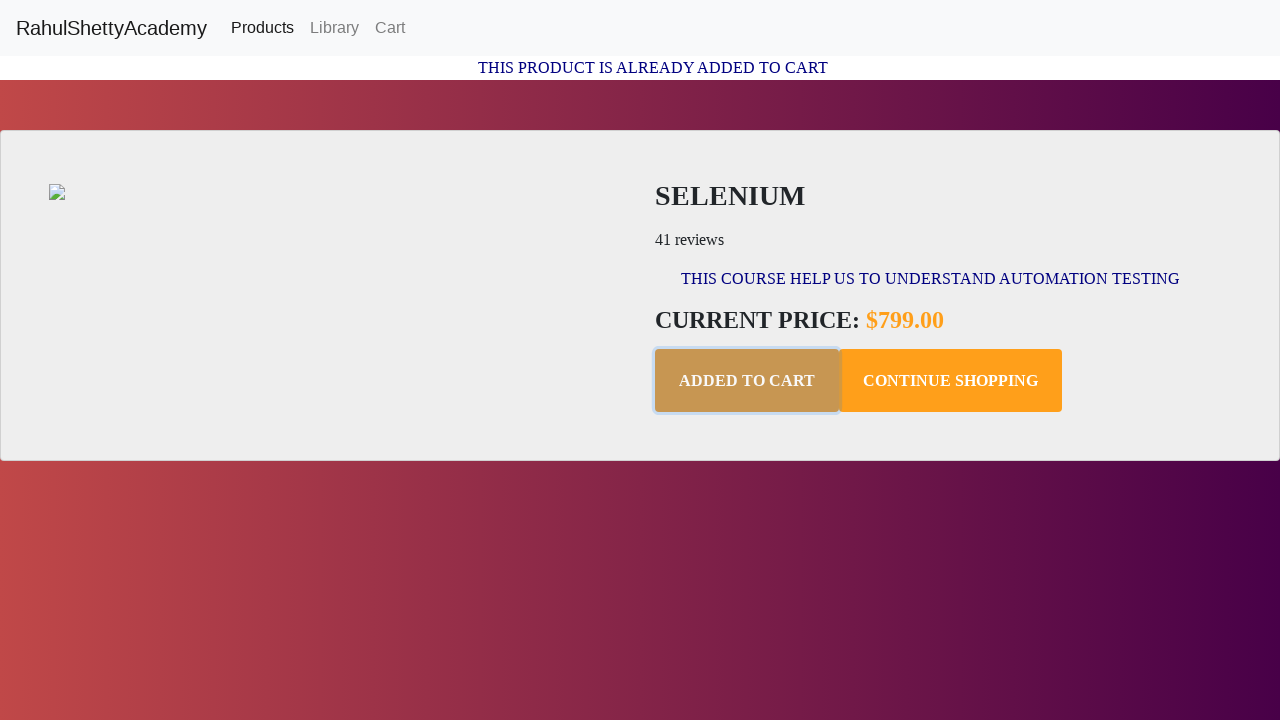